Tests navigation and interaction on a portfolio website by hovering over menu items, clicking navigation buttons, interacting with a carousel, and hovering over project cards

Starting URL: https://ramita-0.github.io/

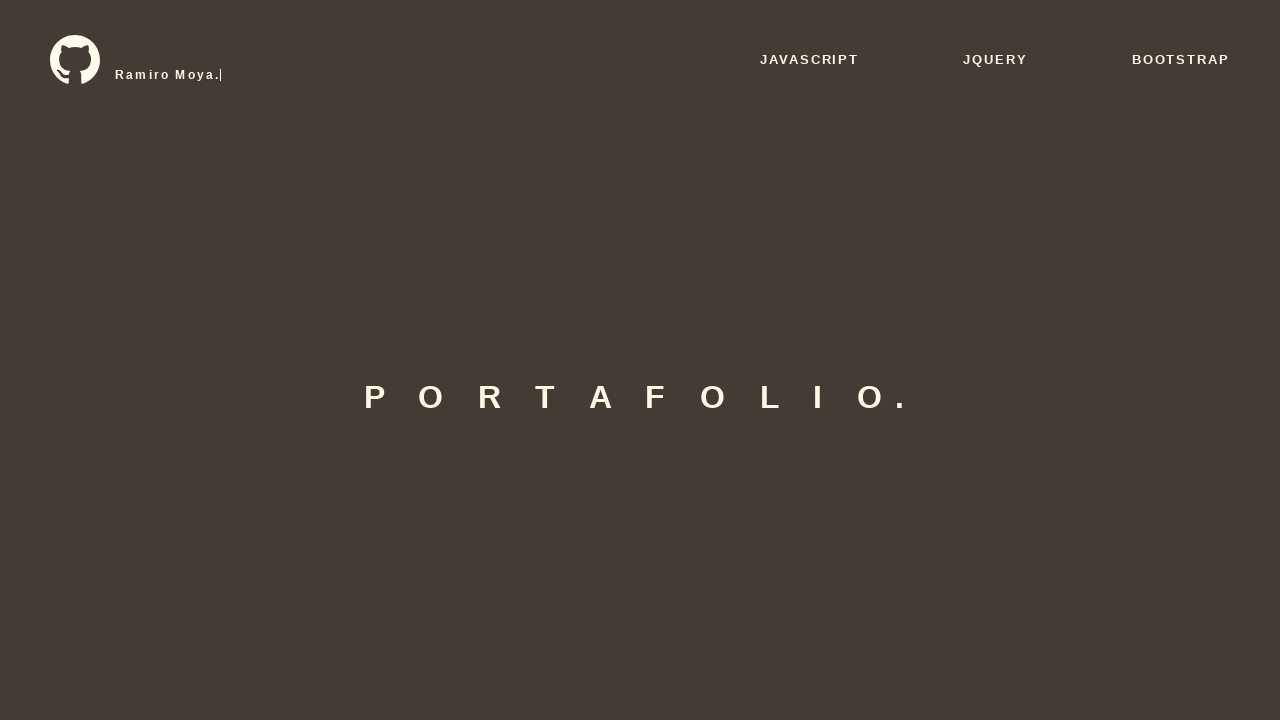

Hovered over JS button in navigation at (810, 59) on xpath=/html/body/nav/ul/li[1]/a
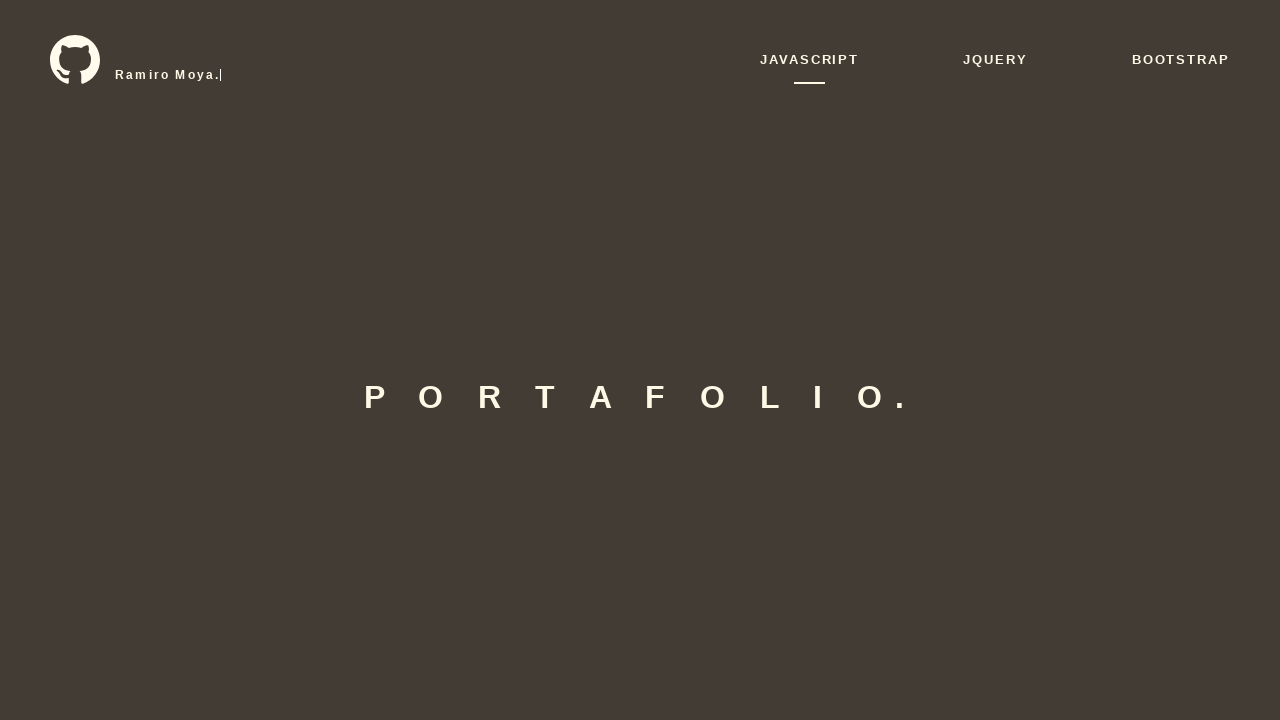

Waited 500ms before clicking
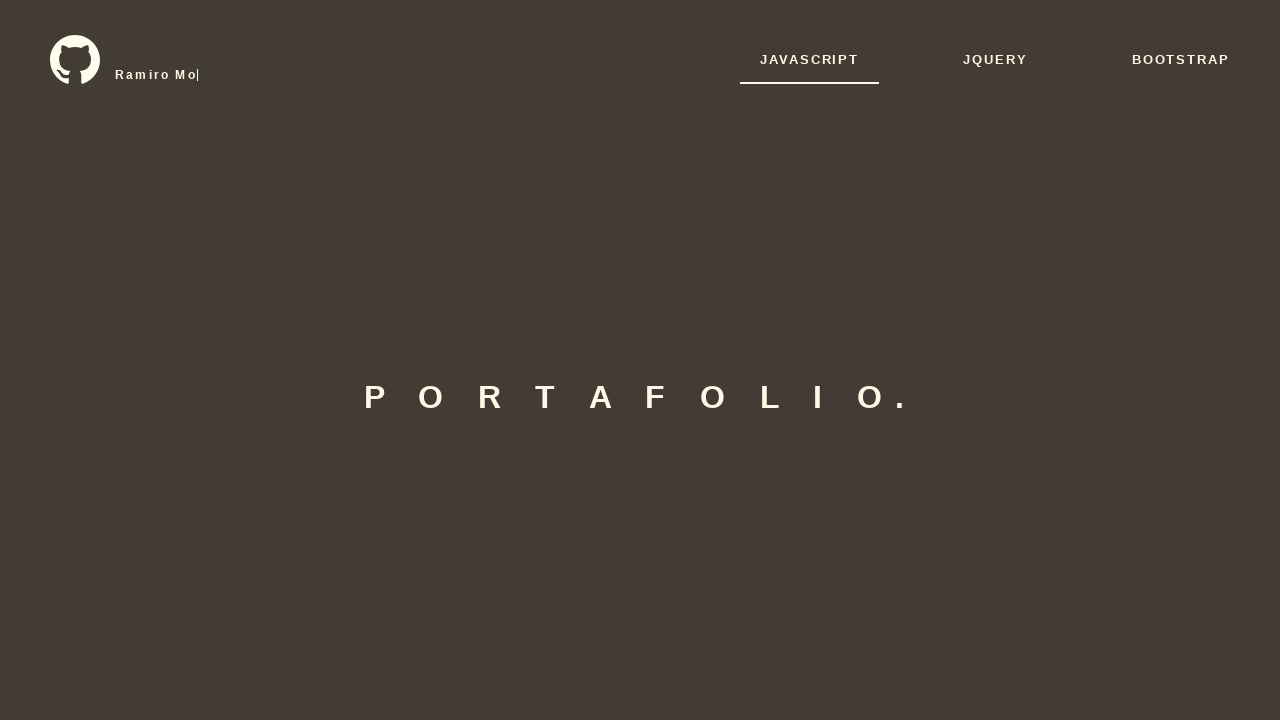

Clicked JS section button at (810, 59) on xpath=/html/body/nav/ul/li[1]/a
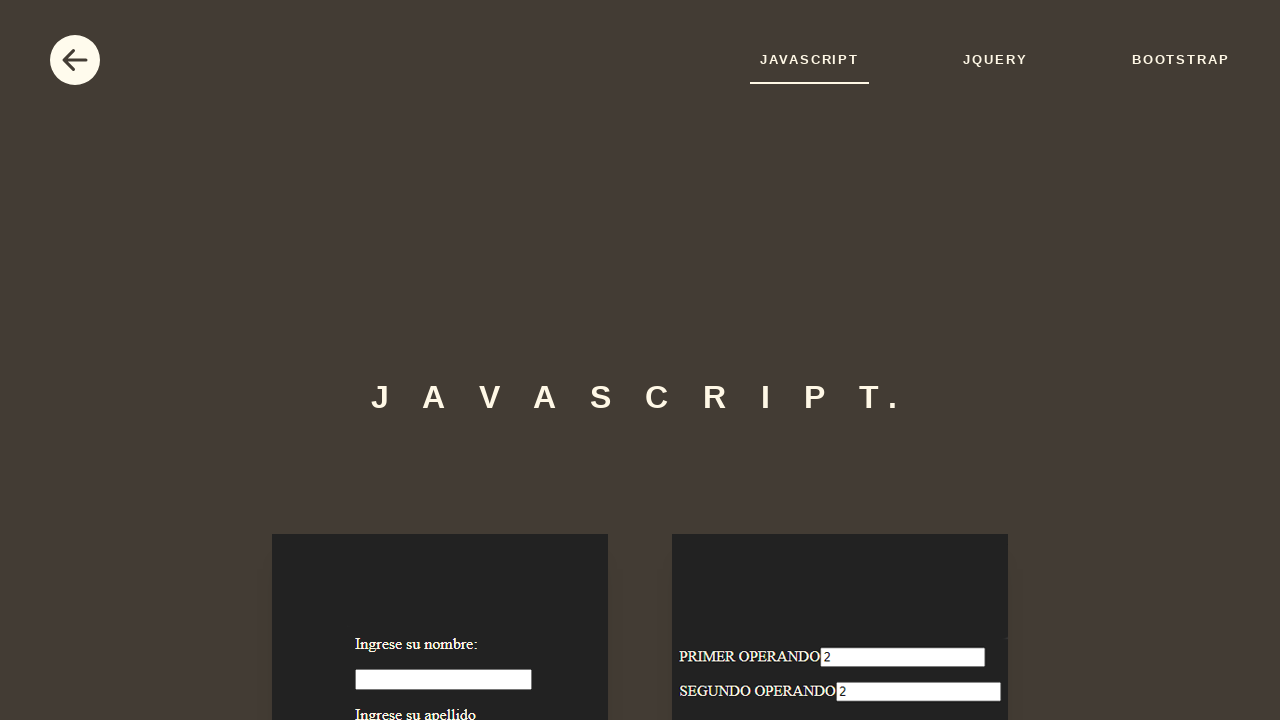

Waited 1500ms for carousel to load
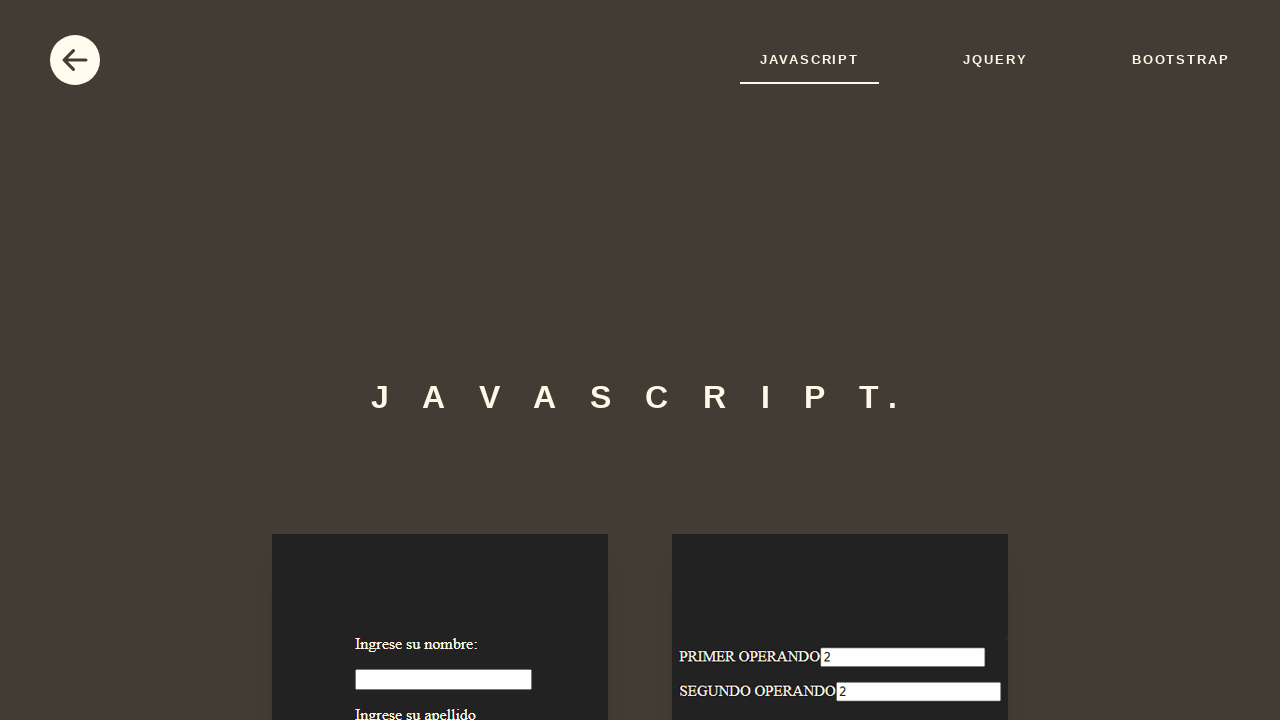

Clicked carousel previous button at (96, 361) on .carousel-control-prev-icon
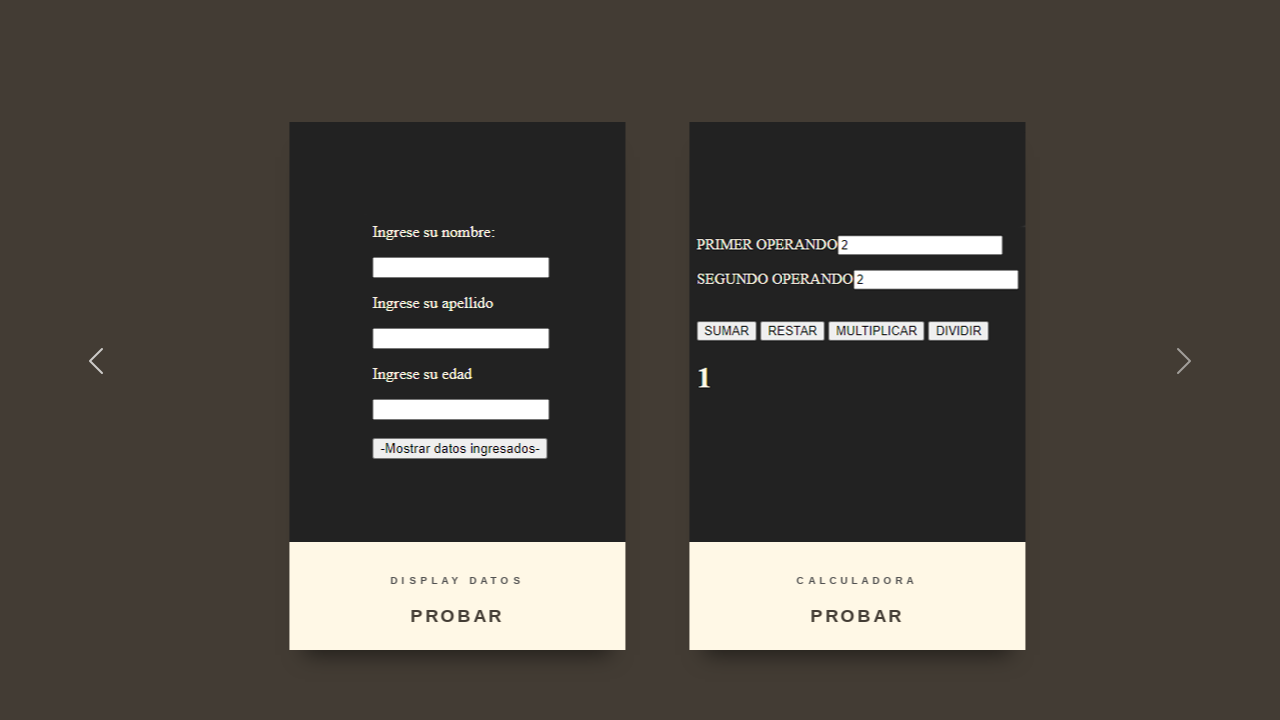

Waited 700ms before hovering over cards
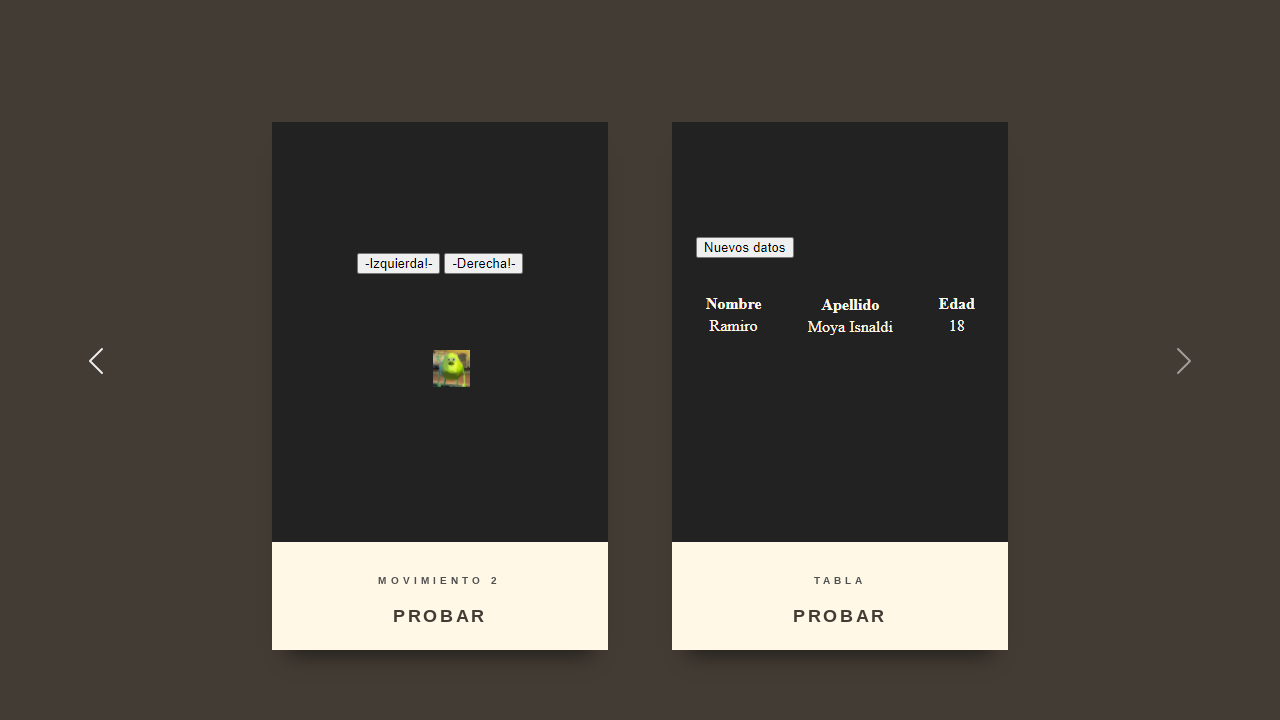

Hovered over first project card at (440, 565) on xpath=/html/body/div[2]/div/div[3]/div/div[1]/div[2]
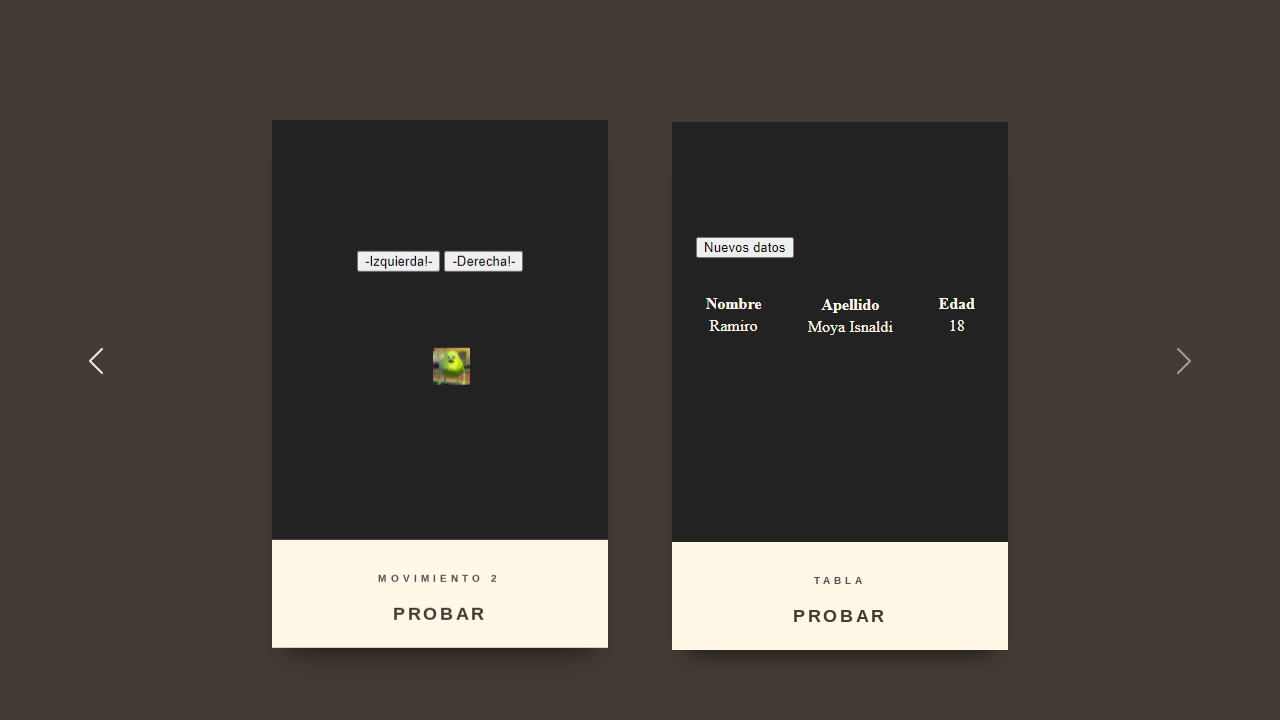

Waited 1000ms before hovering over second card
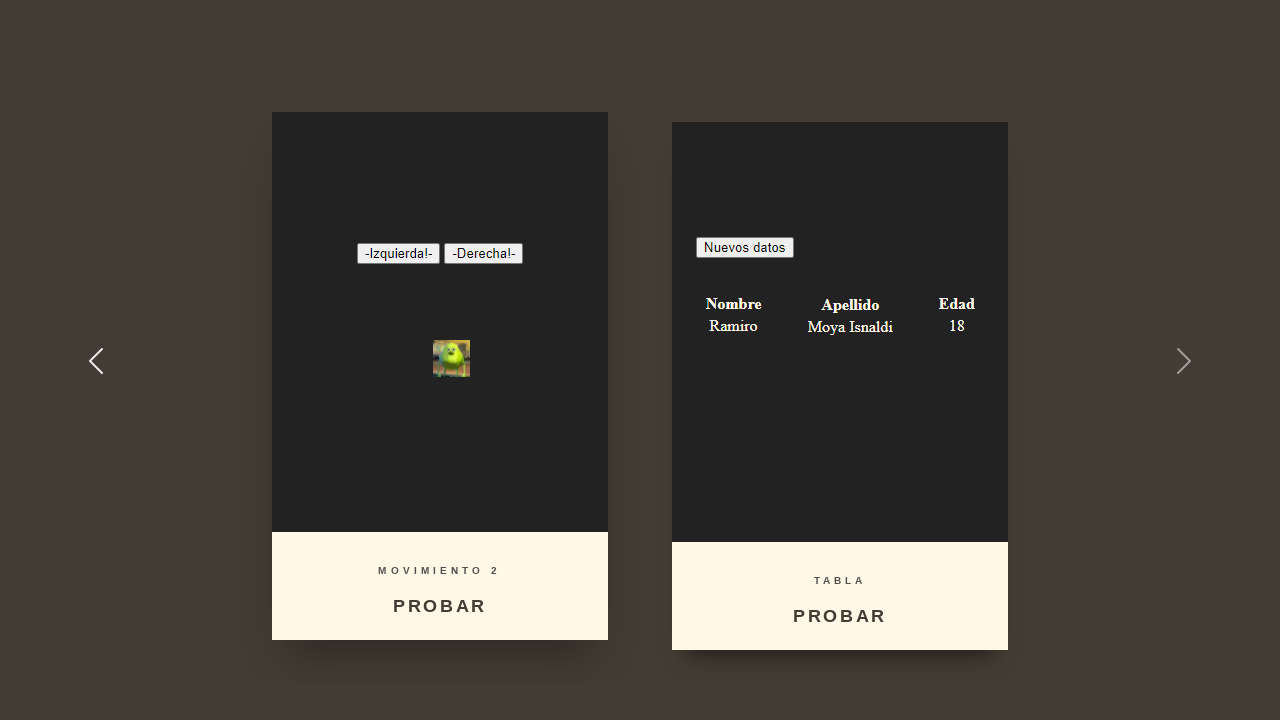

Hovered over second project card at (840, 565) on xpath=/html/body/div[2]/div/div[3]/div/div[2]/div[2]
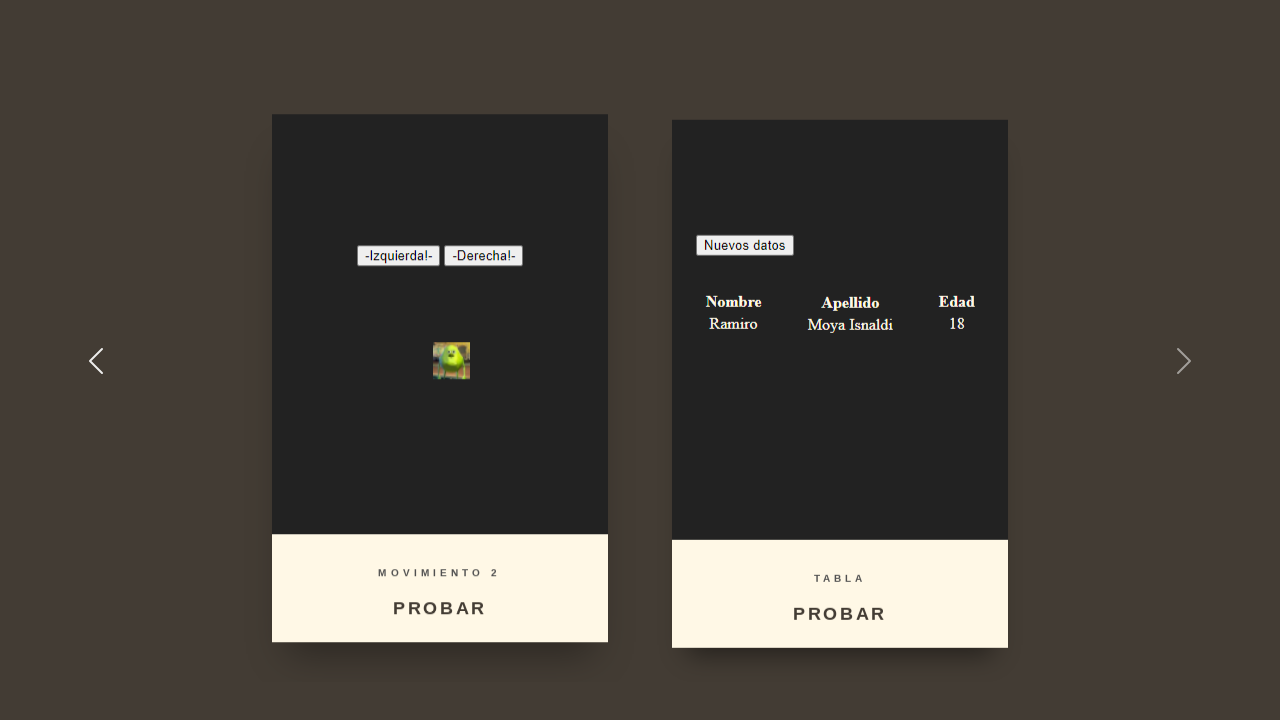

Waited 800ms before hovering over card button
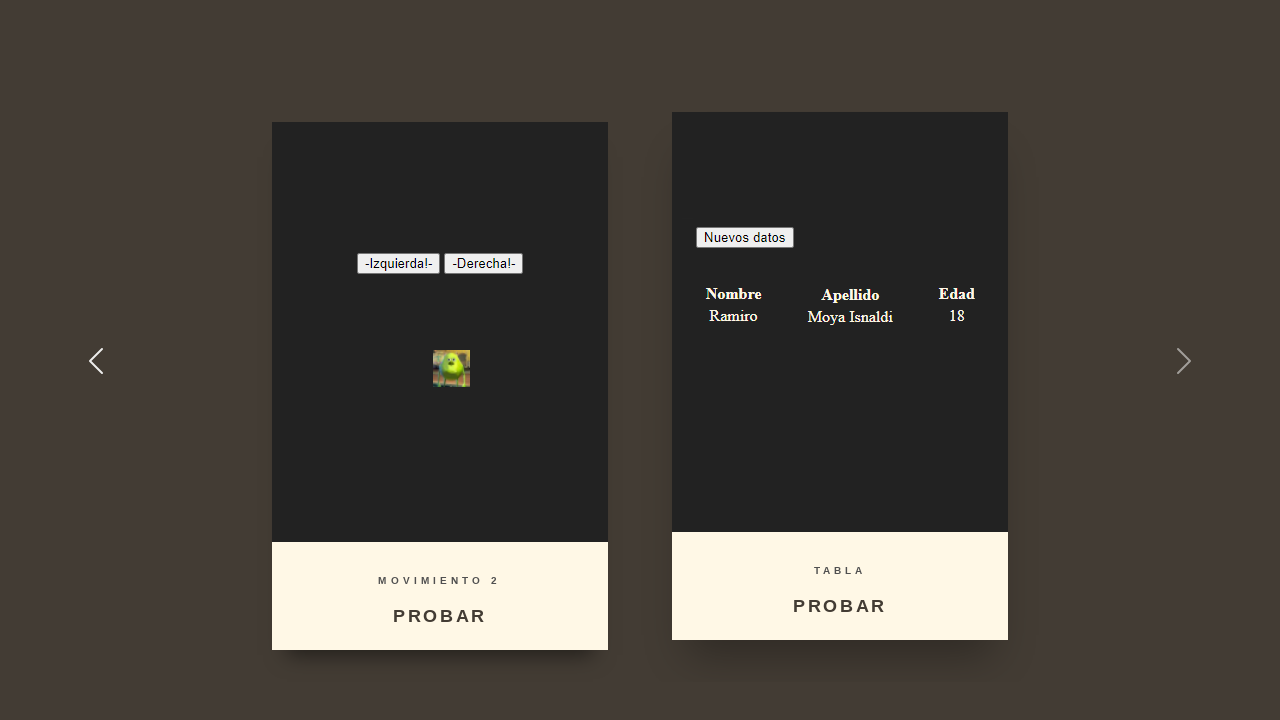

Hovered over 'try' button on second card at (840, 608) on xpath=/html/body/div[2]/div/div[3]/div/div[2]/div[3]/a
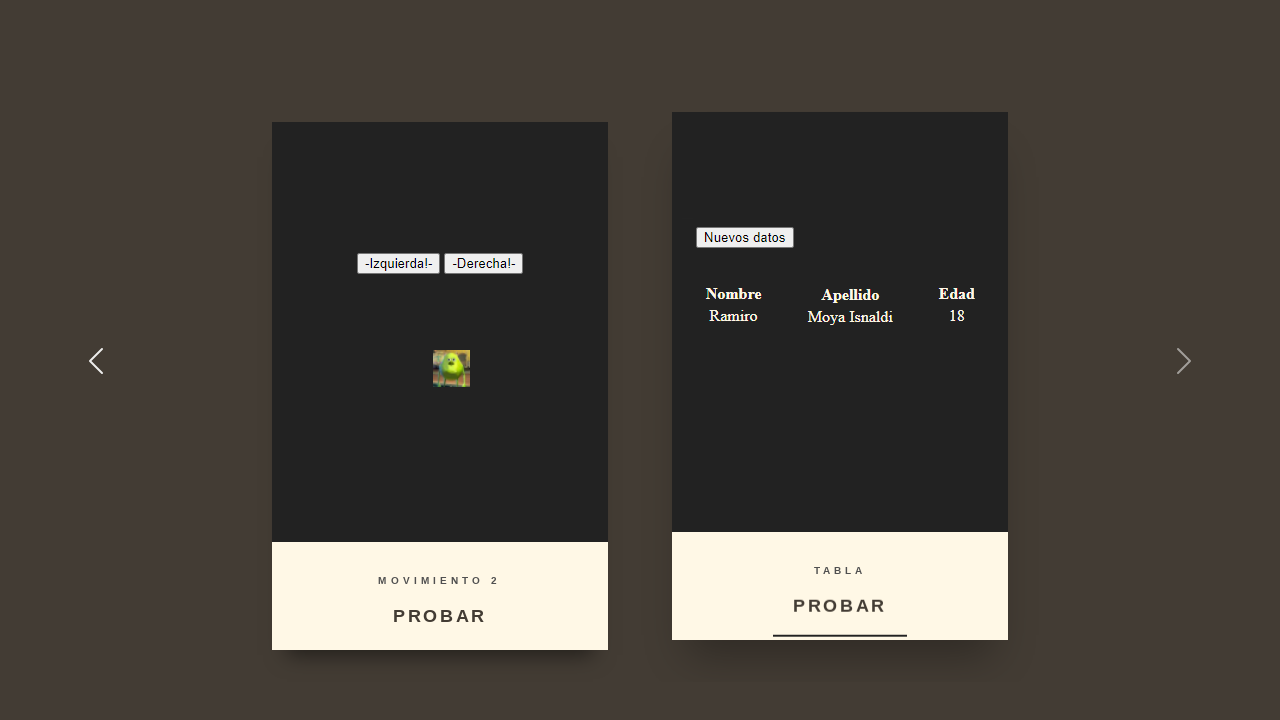

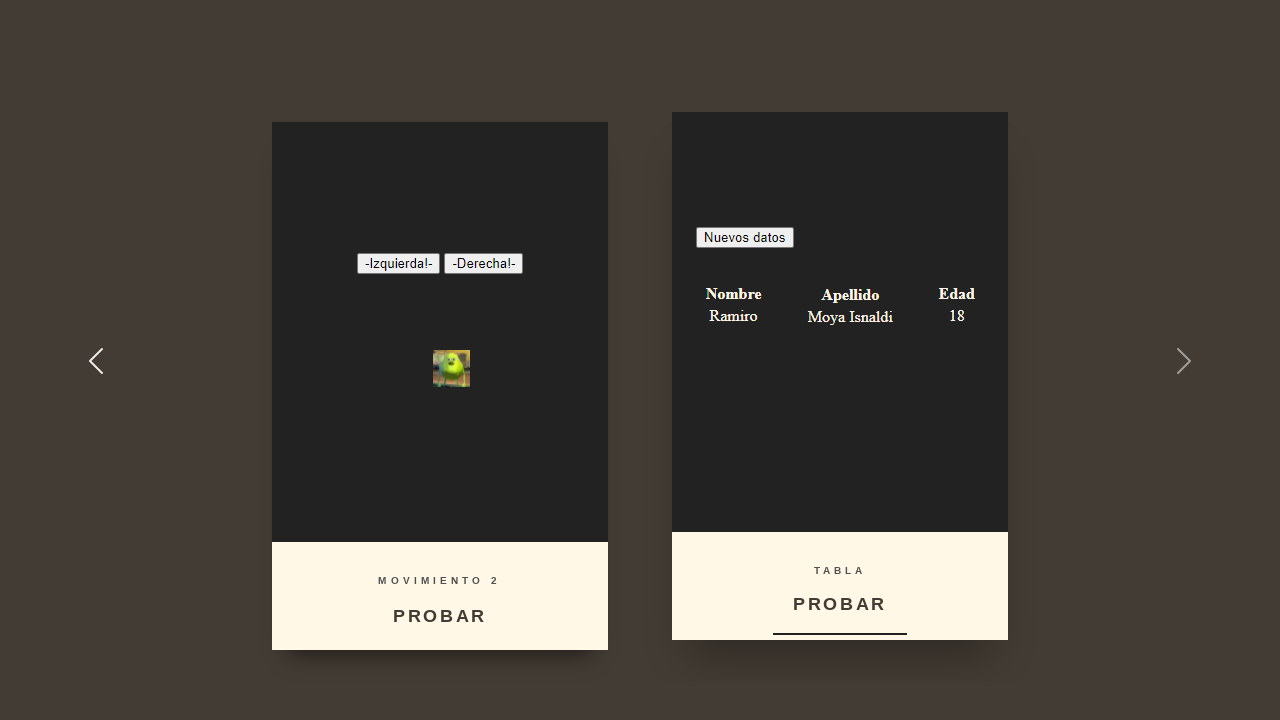